Tests page scrolling functionality by navigating to QSpiders website and scrolling down 1000 pixels using JavaScript execution

Starting URL: https://www.qspiders.com

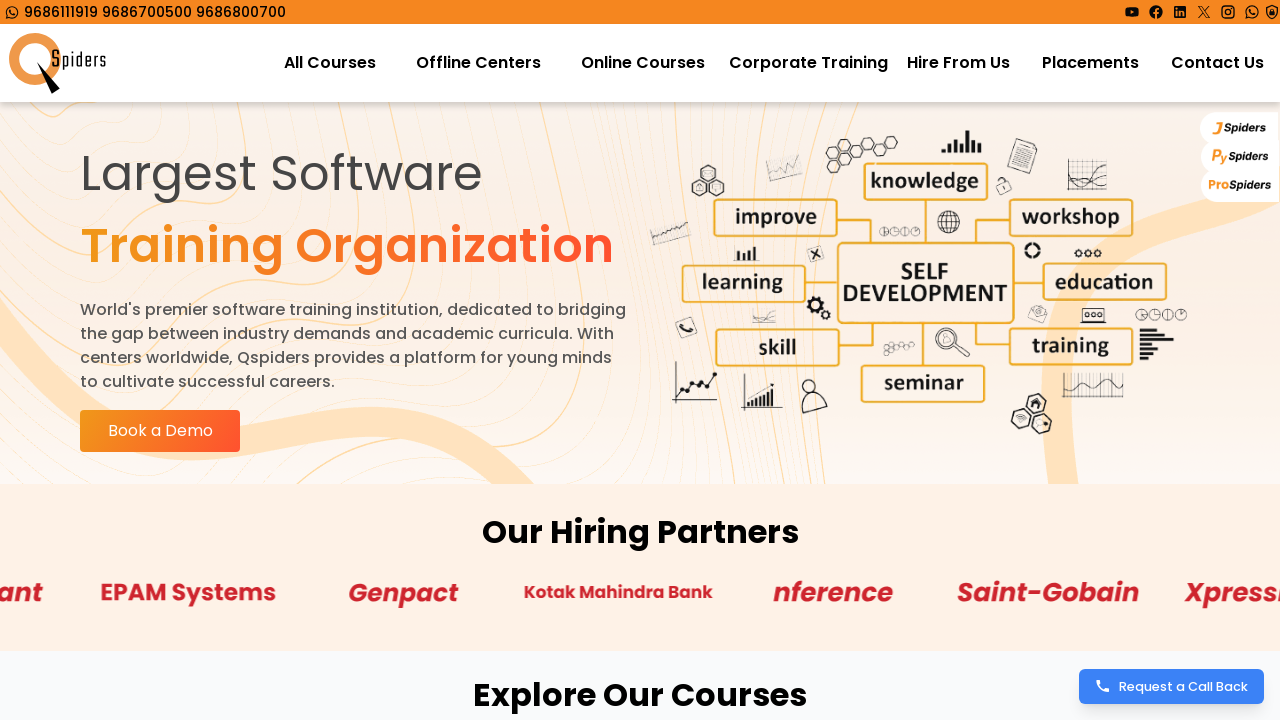

Page loaded - DOM content interactive
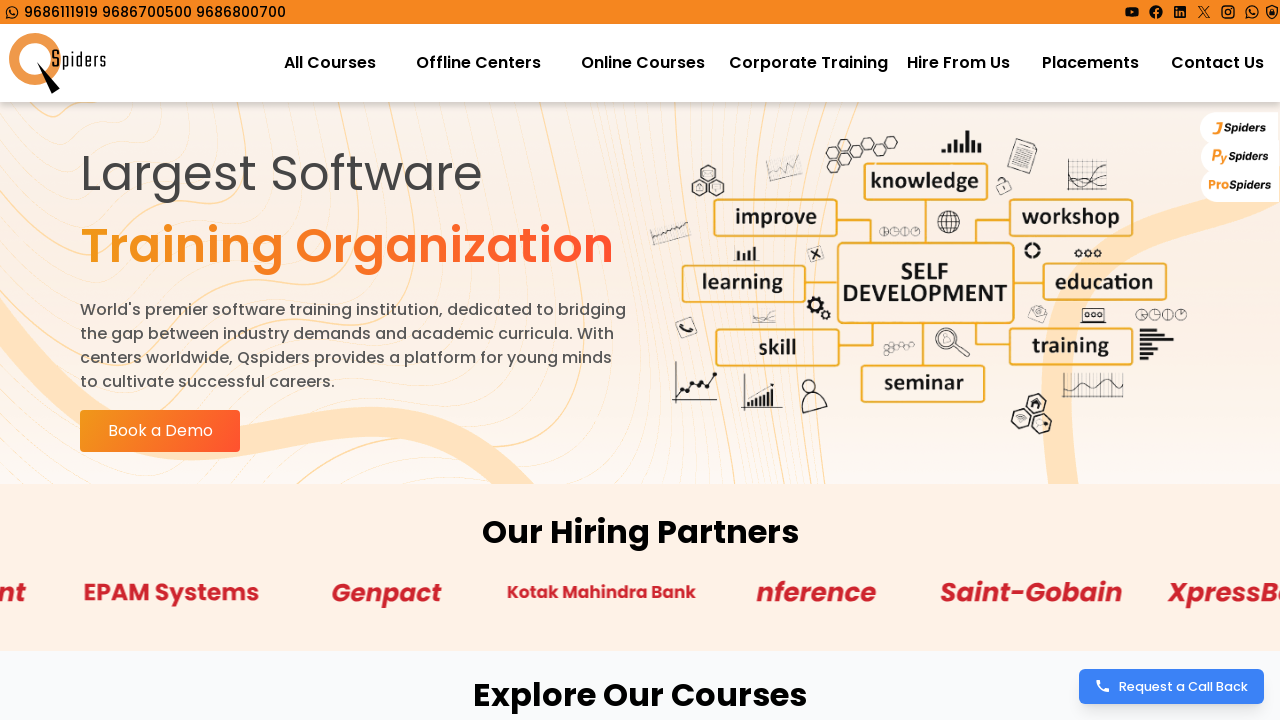

Scrolled down 1000 pixels using JavaScript
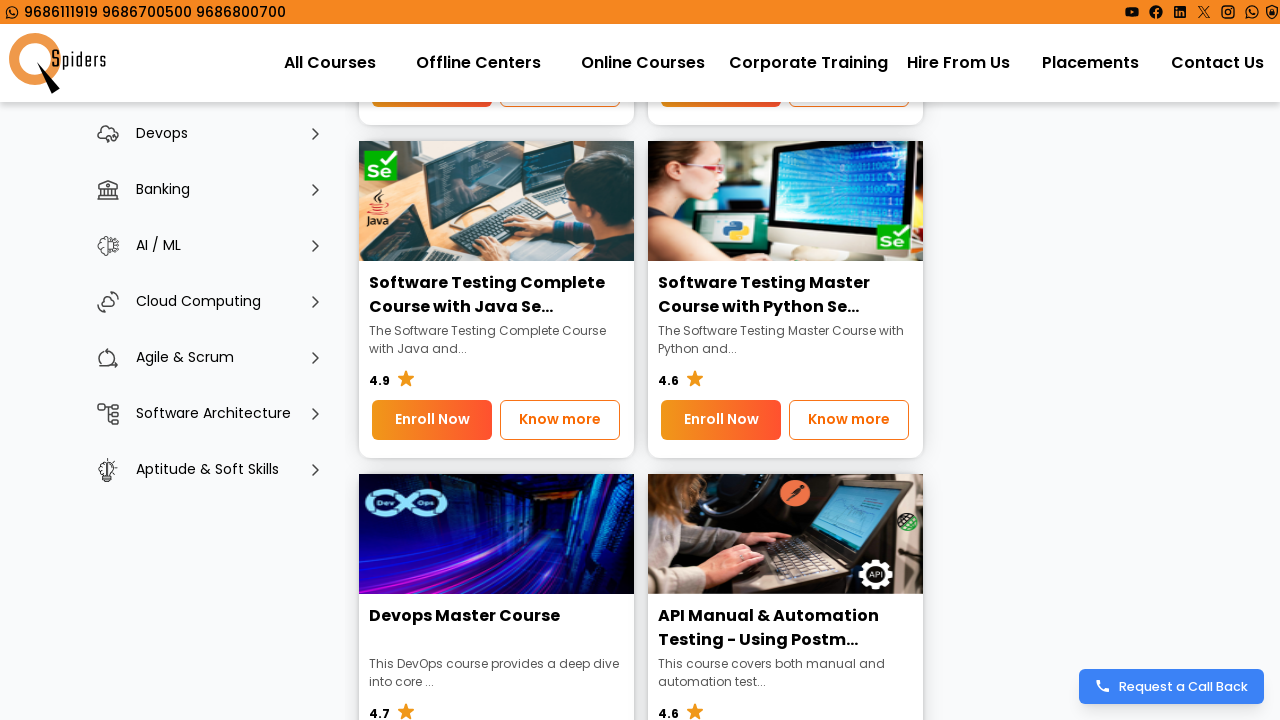

Waited 1000ms to observe scroll effect
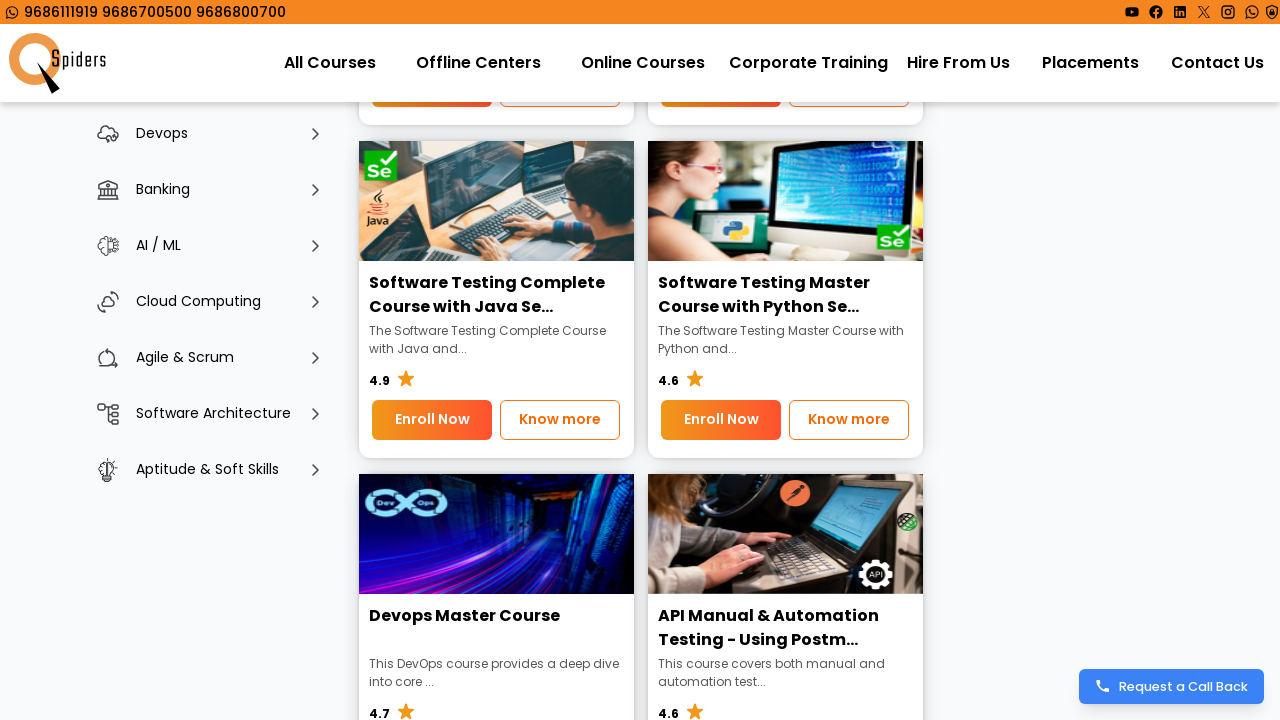

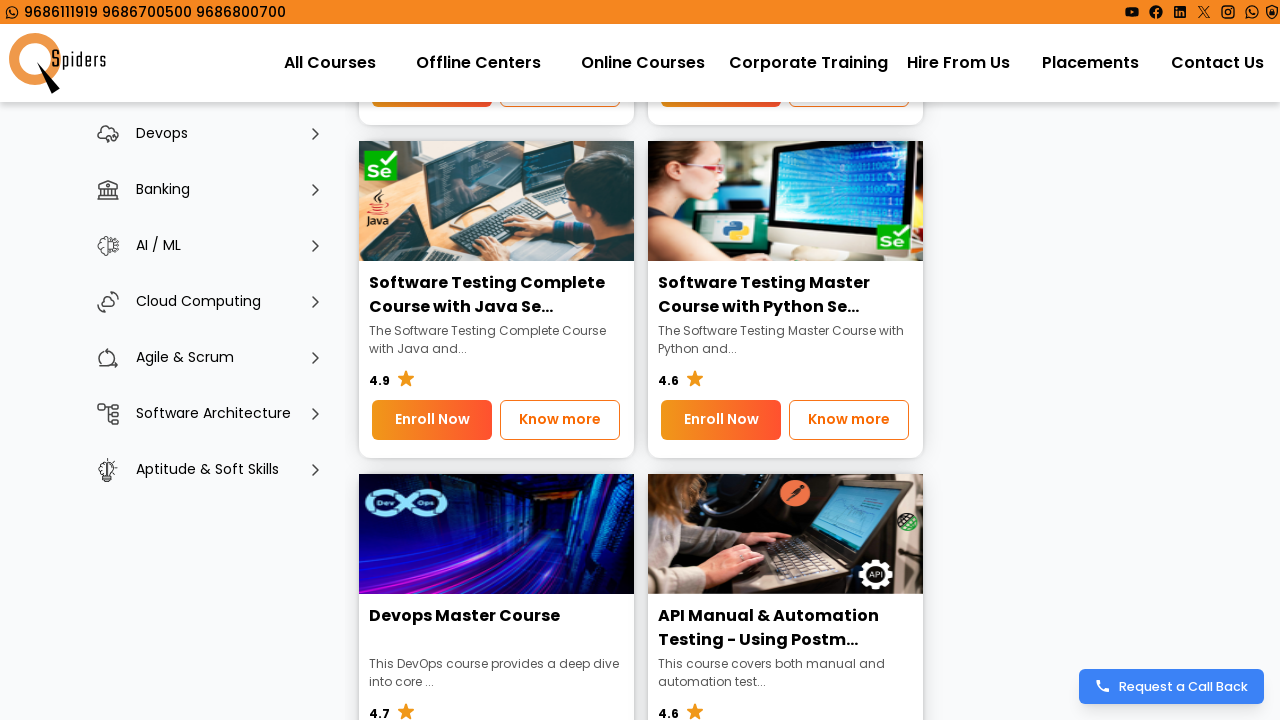